Tests radio button functionality on an automation practice page by clicking a radio button and verifying it becomes selected

Starting URL: https://rahulshettyacademy.com/AutomationPractice/

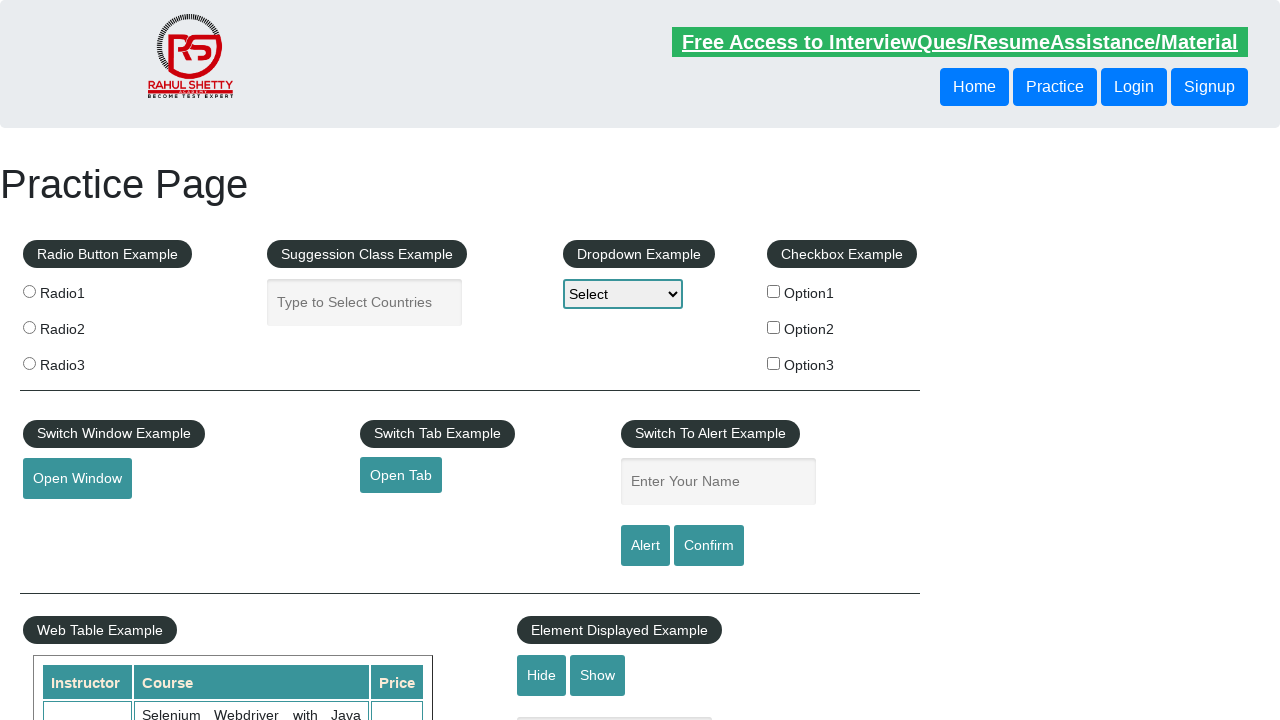

Clicked the first radio button (radio1) at (29, 291) on input[name='radioButton'][value='radio1']
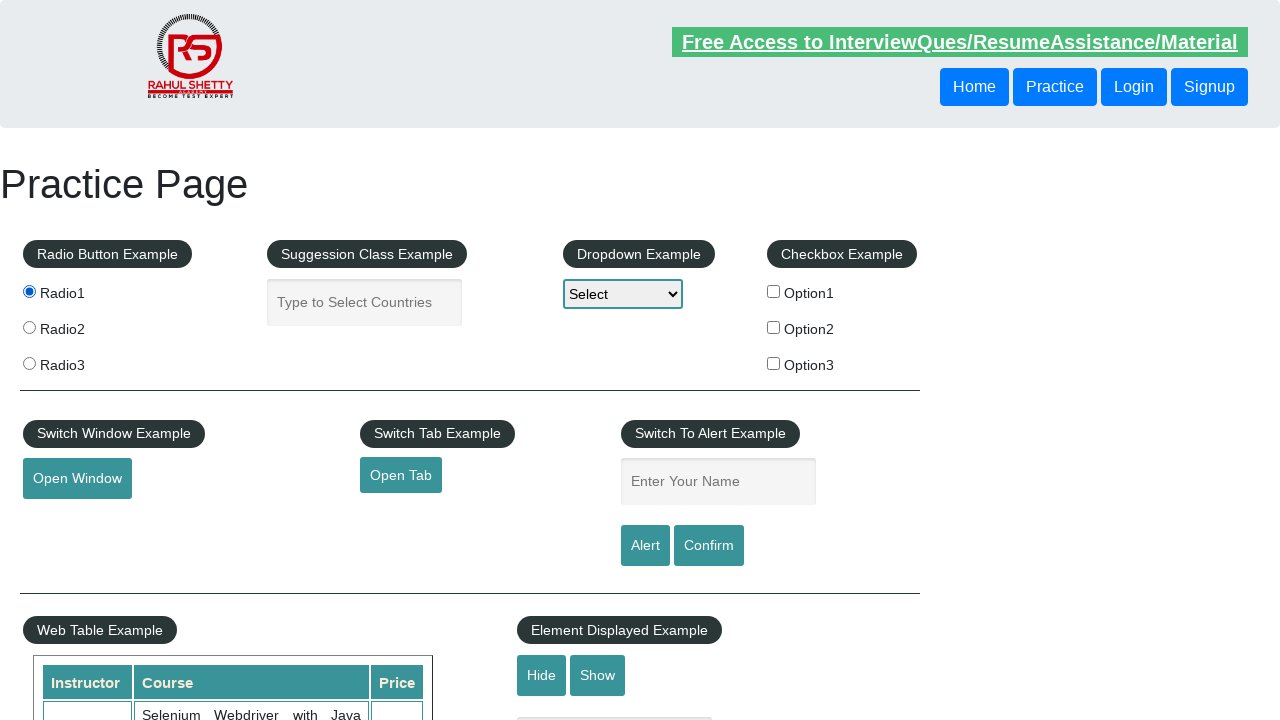

Verified that the first radio button is selected
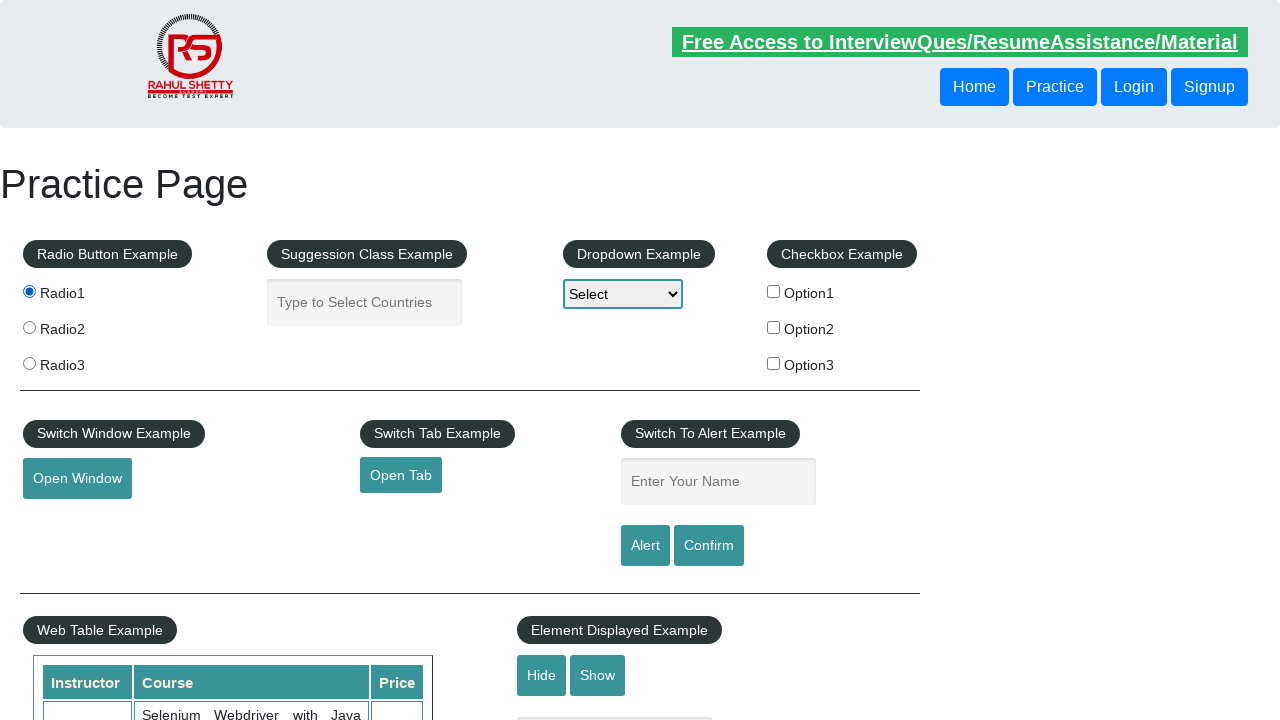

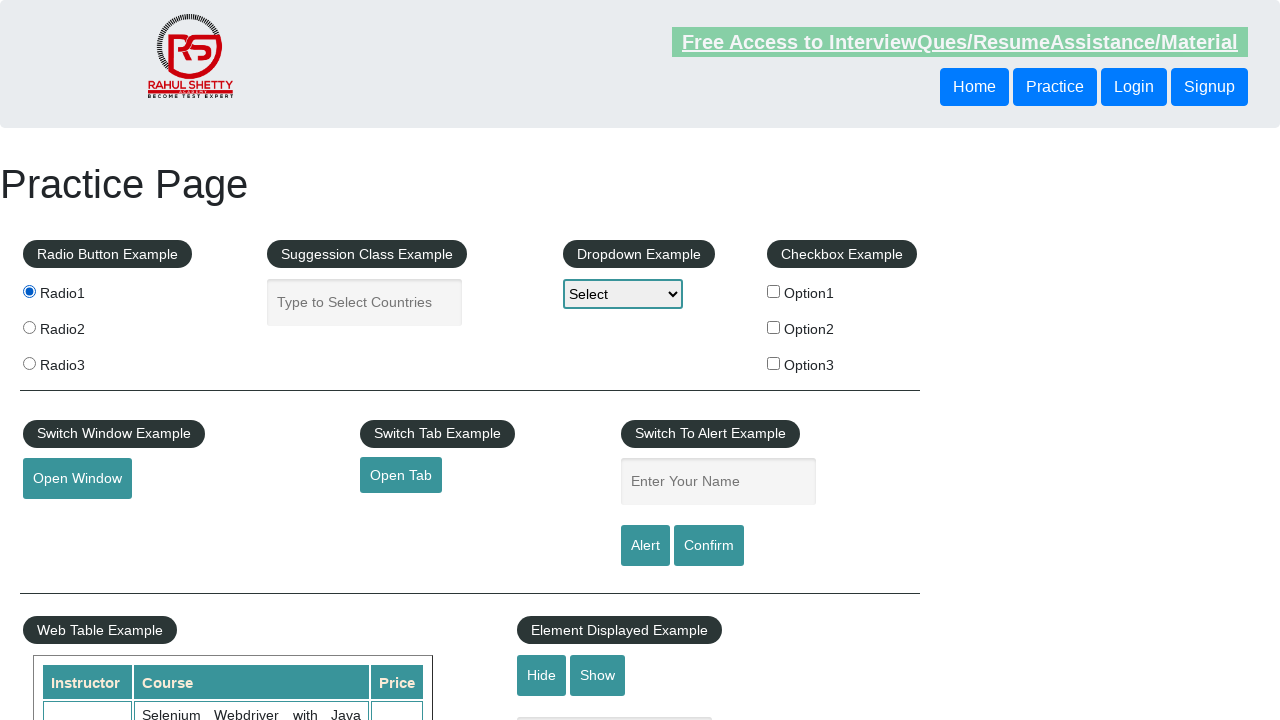